Navigates to the ParaBank homepage and clicks on the Admin Page link to access the administration section.

Starting URL: https://parabank.parasoft.com/parabank/index.htm

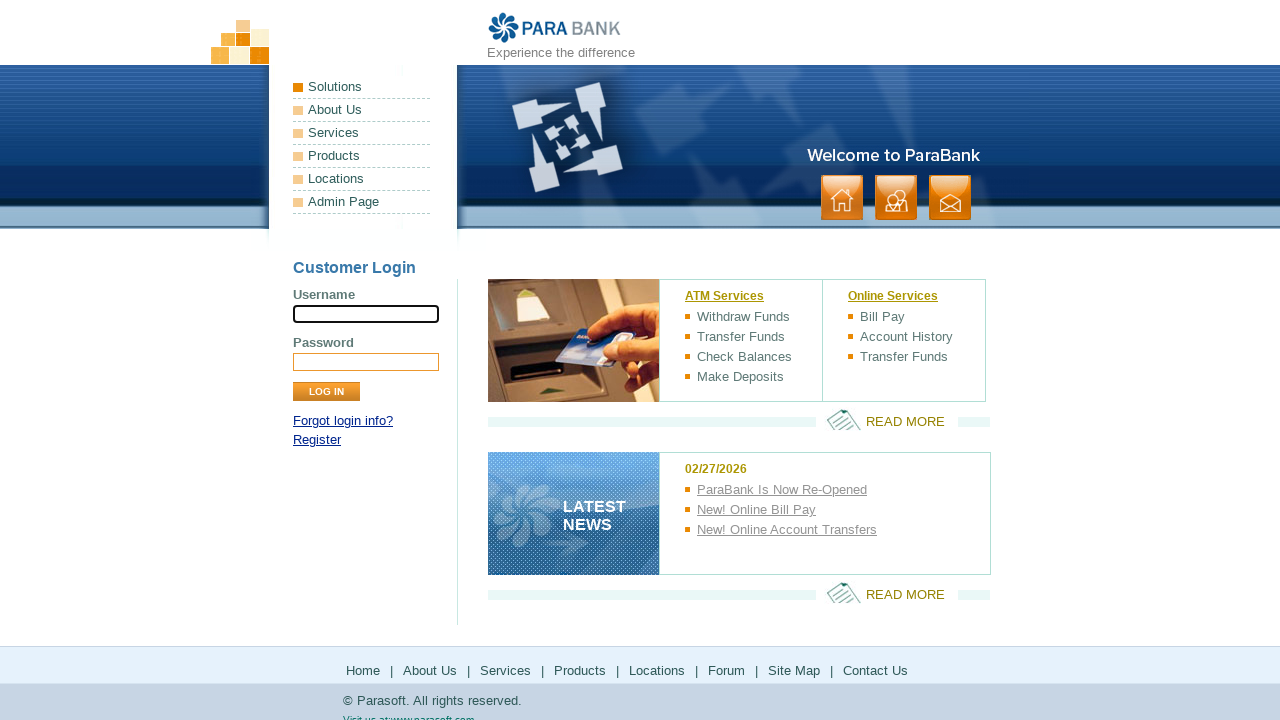

Clicked on the Admin Page link at (362, 202) on text=Admin Page
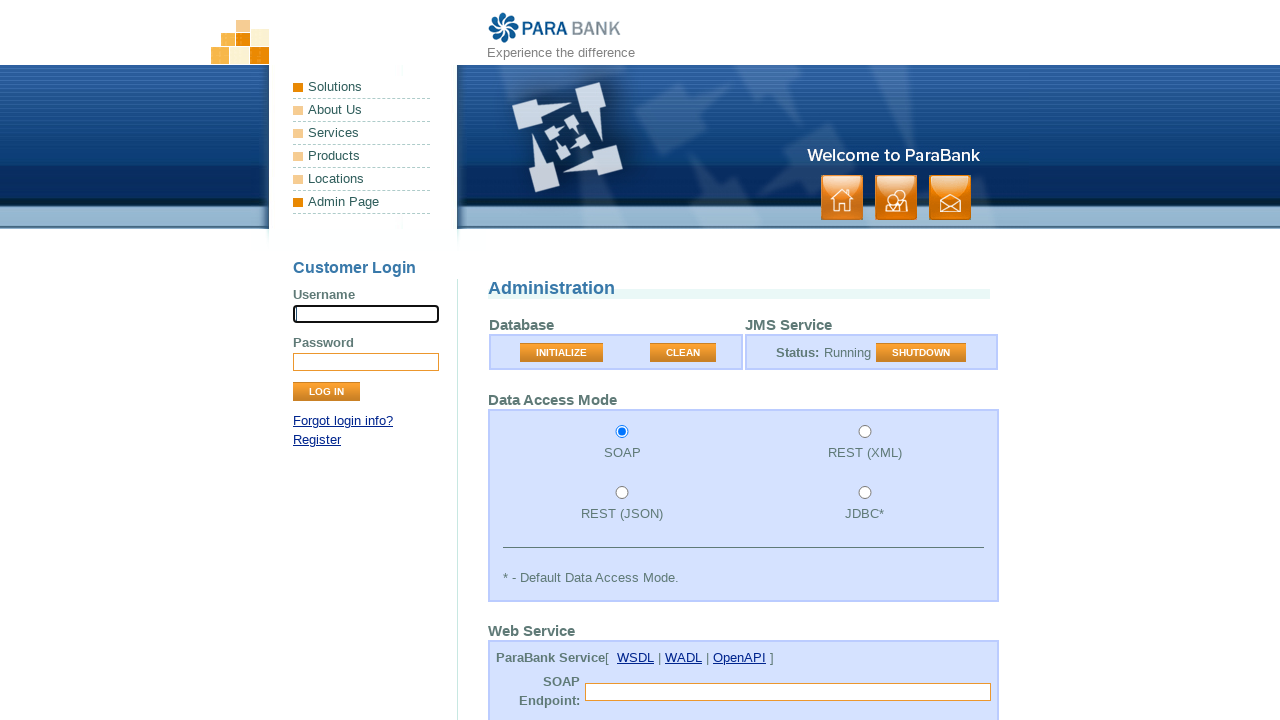

Admin page loaded successfully
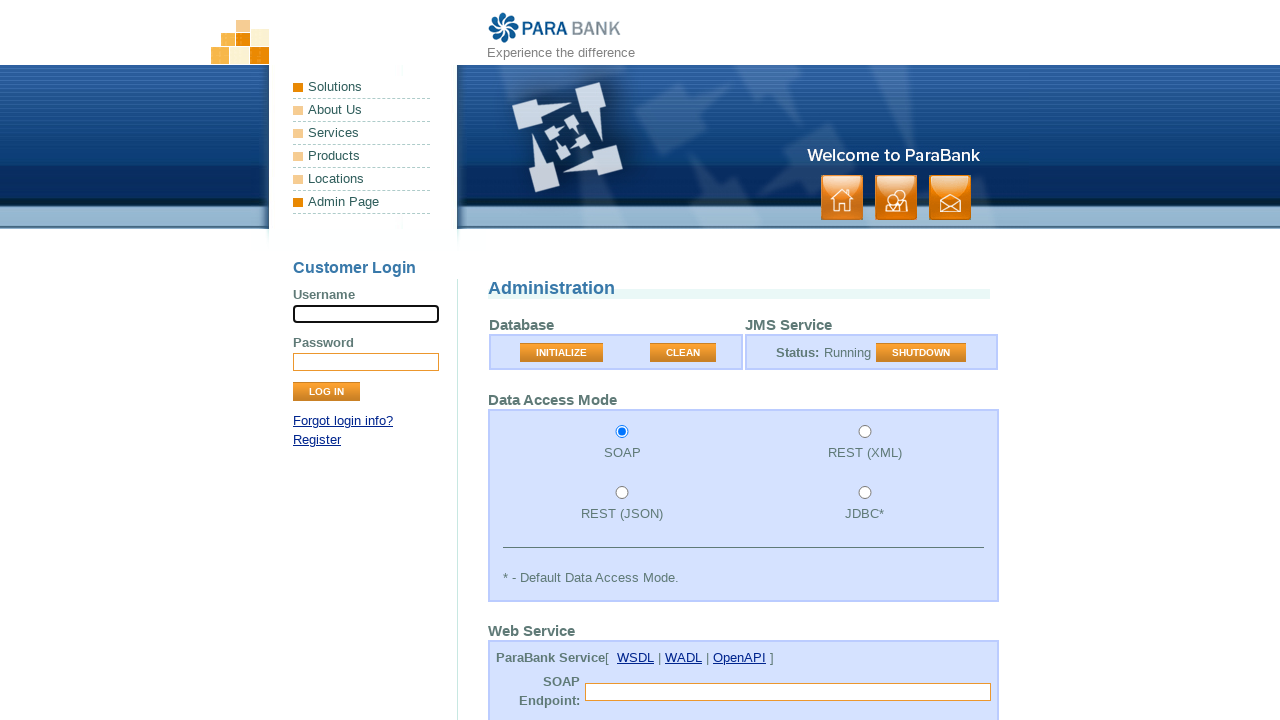

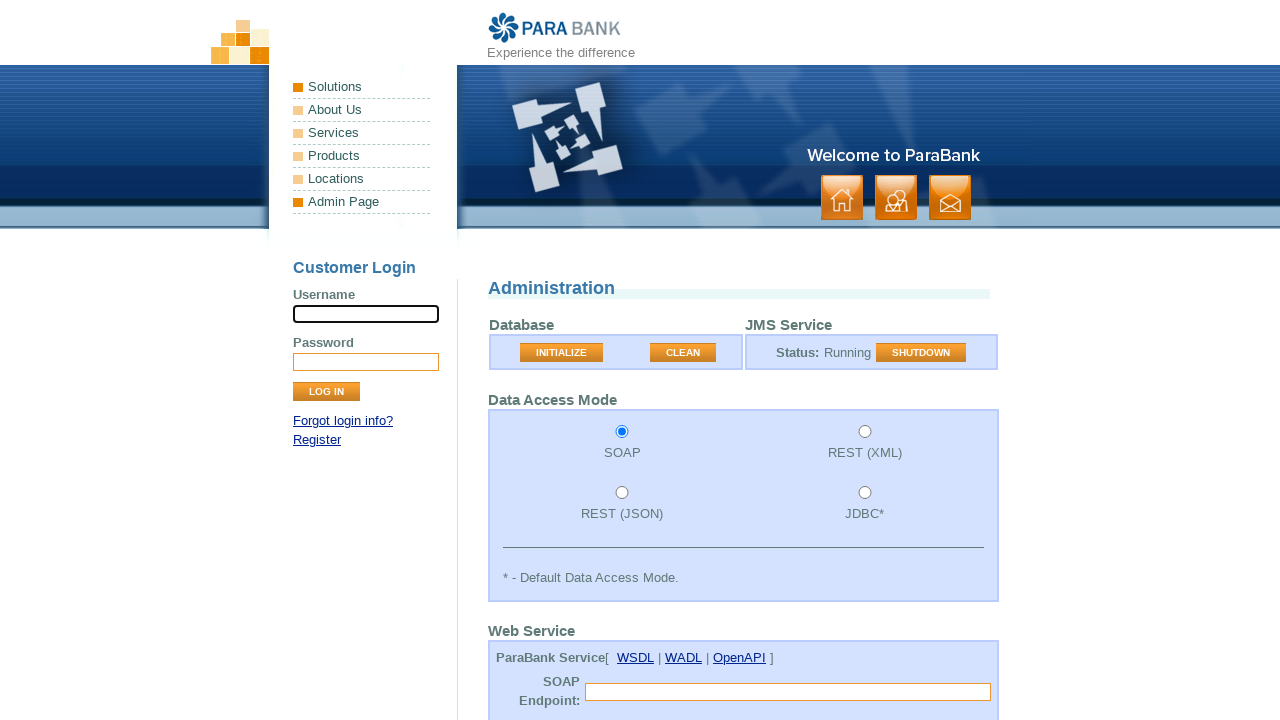